Navigates to Freshworks website and clicks on the Platform link if it's displayed

Starting URL: https://www.freshworks.com/

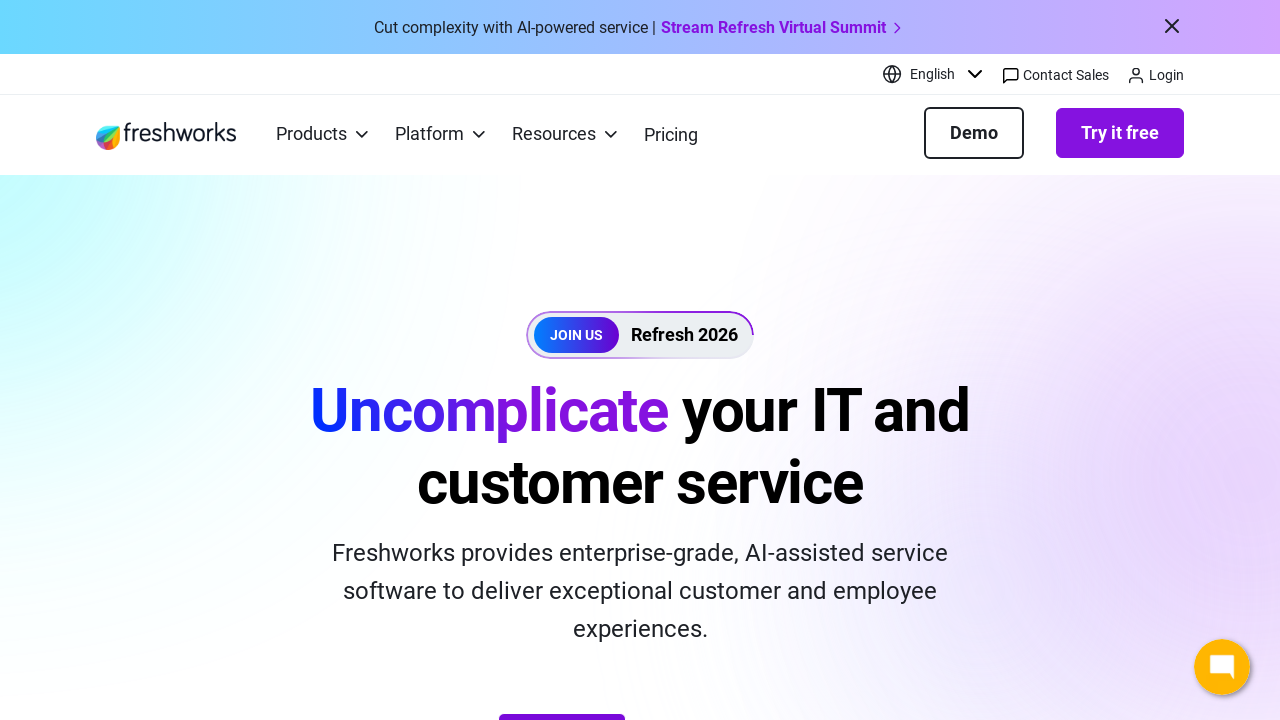

Navigated to https://www.freshworks.com/
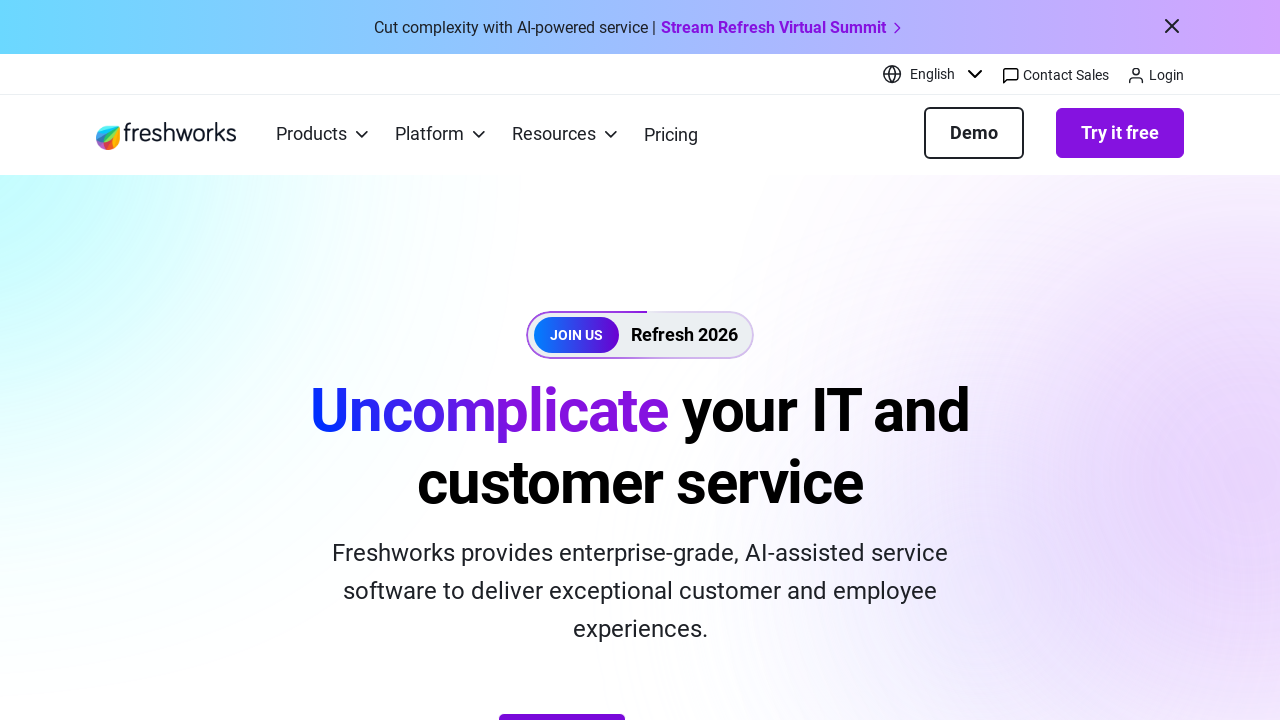

Located Platform link element
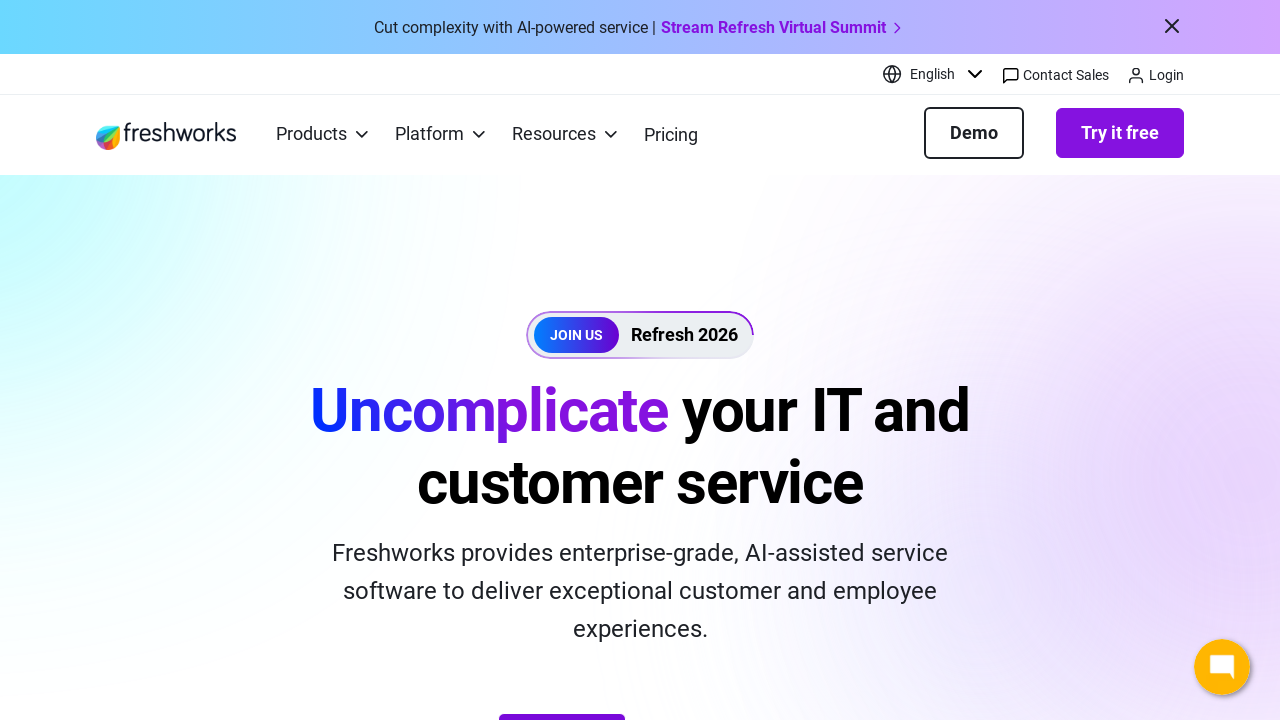

Platform link not found or not visible on the page
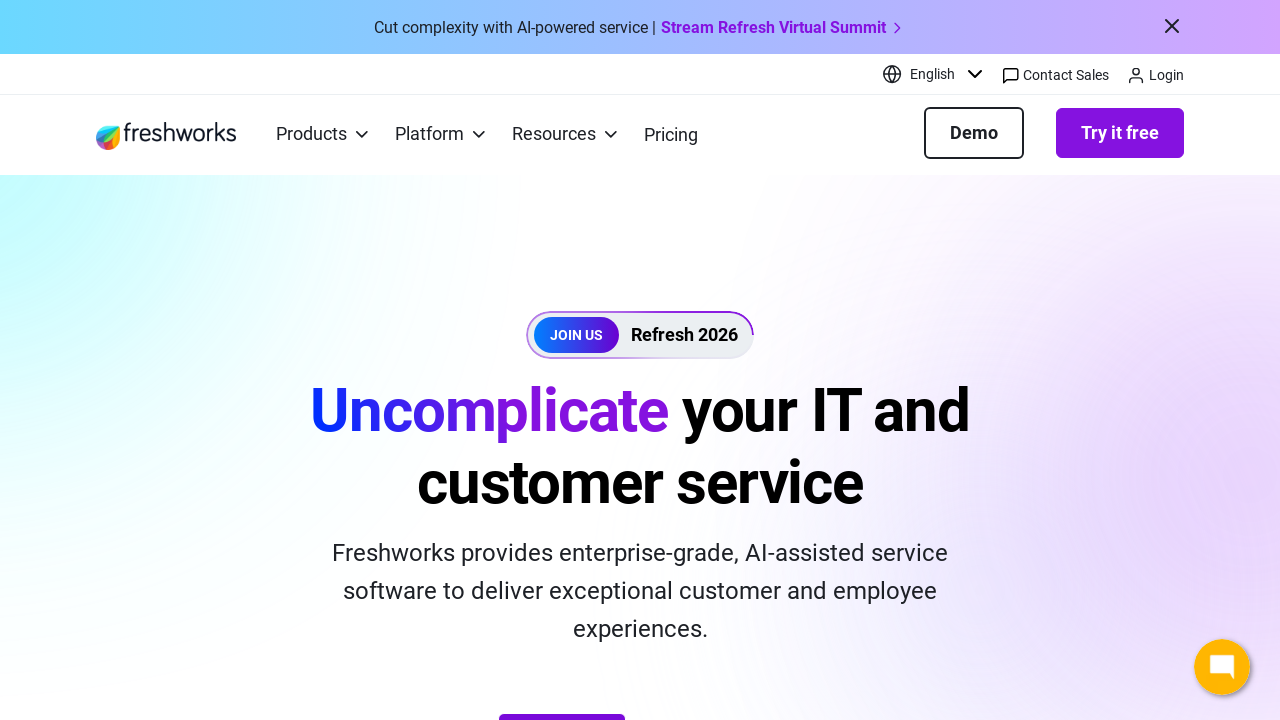

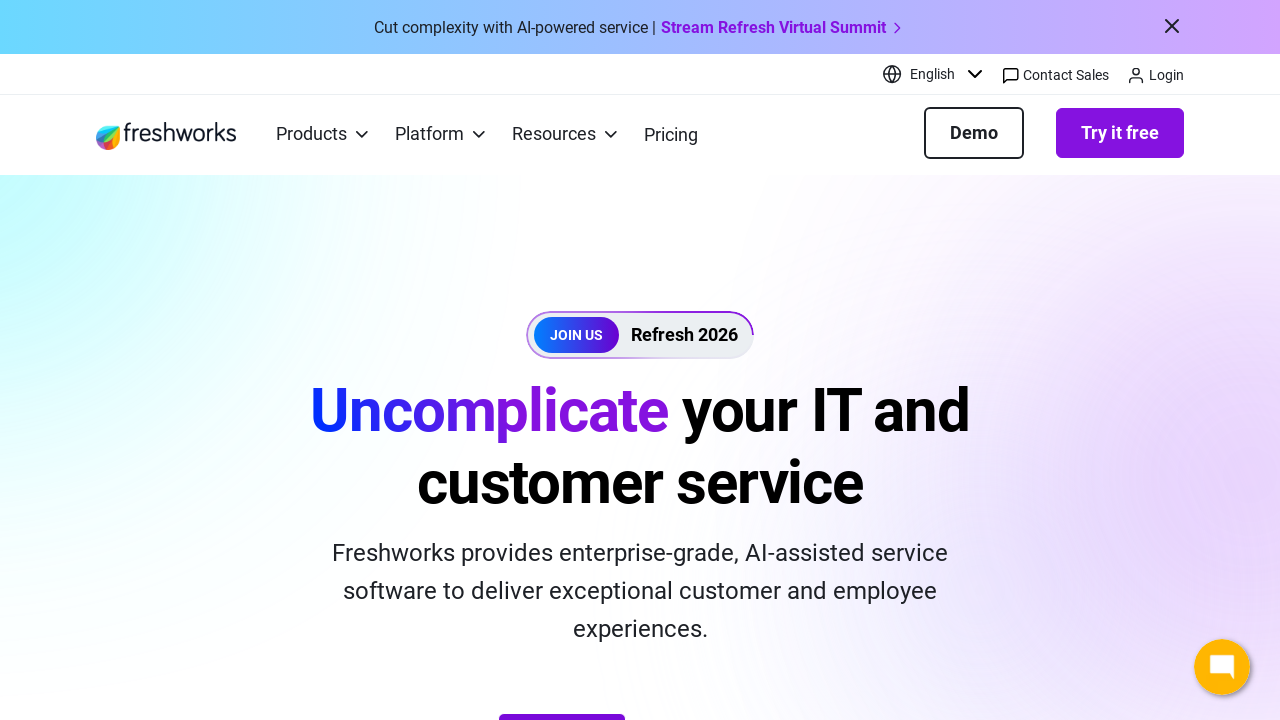